Tests accepting a JavaScript alert by clicking the first button and verifying the success message

Starting URL: https://the-internet.herokuapp.com/javascript_alerts

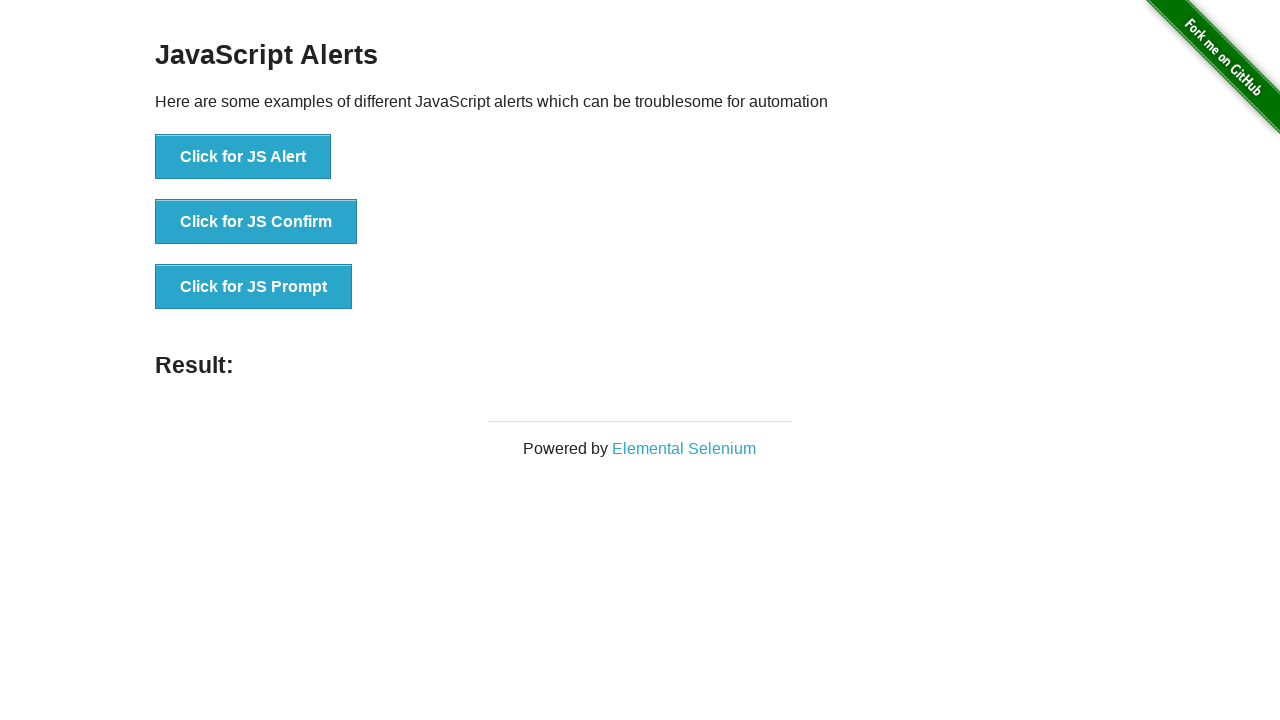

Clicked the 'Click for JS Alert' button to trigger JavaScript alert at (243, 157) on text='Click for JS Alert'
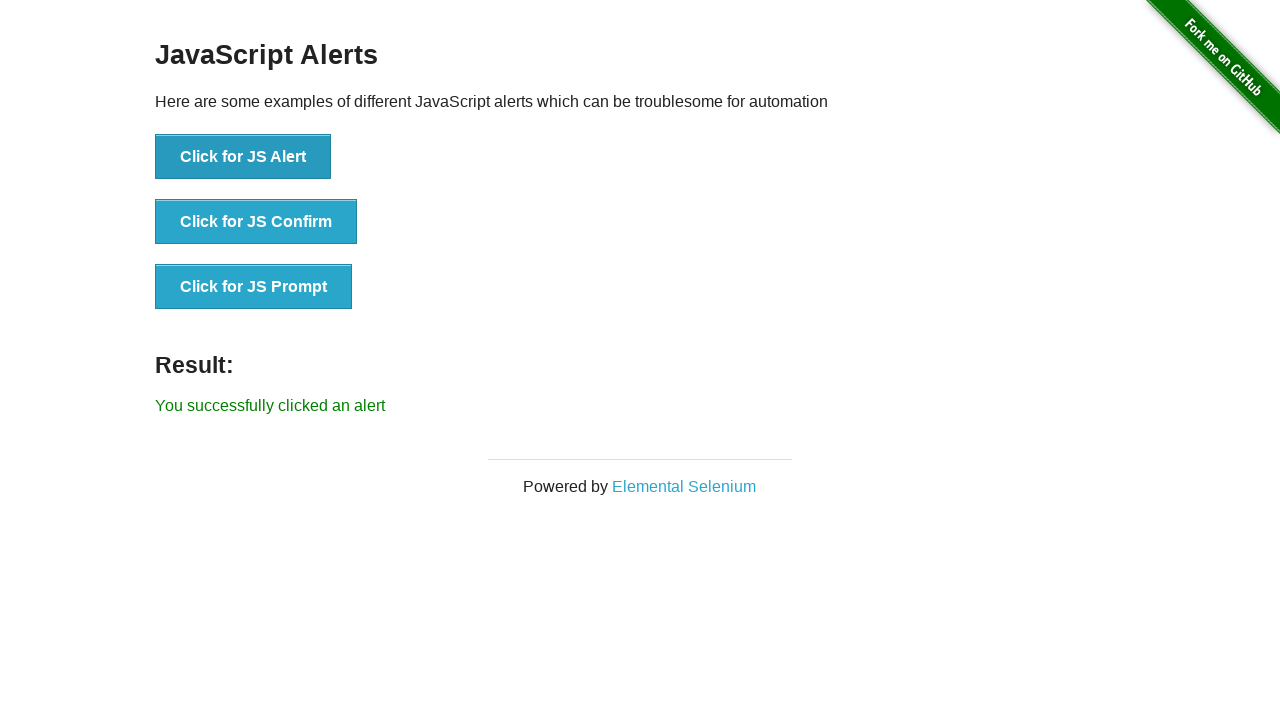

Set up dialog handler to accept the alert
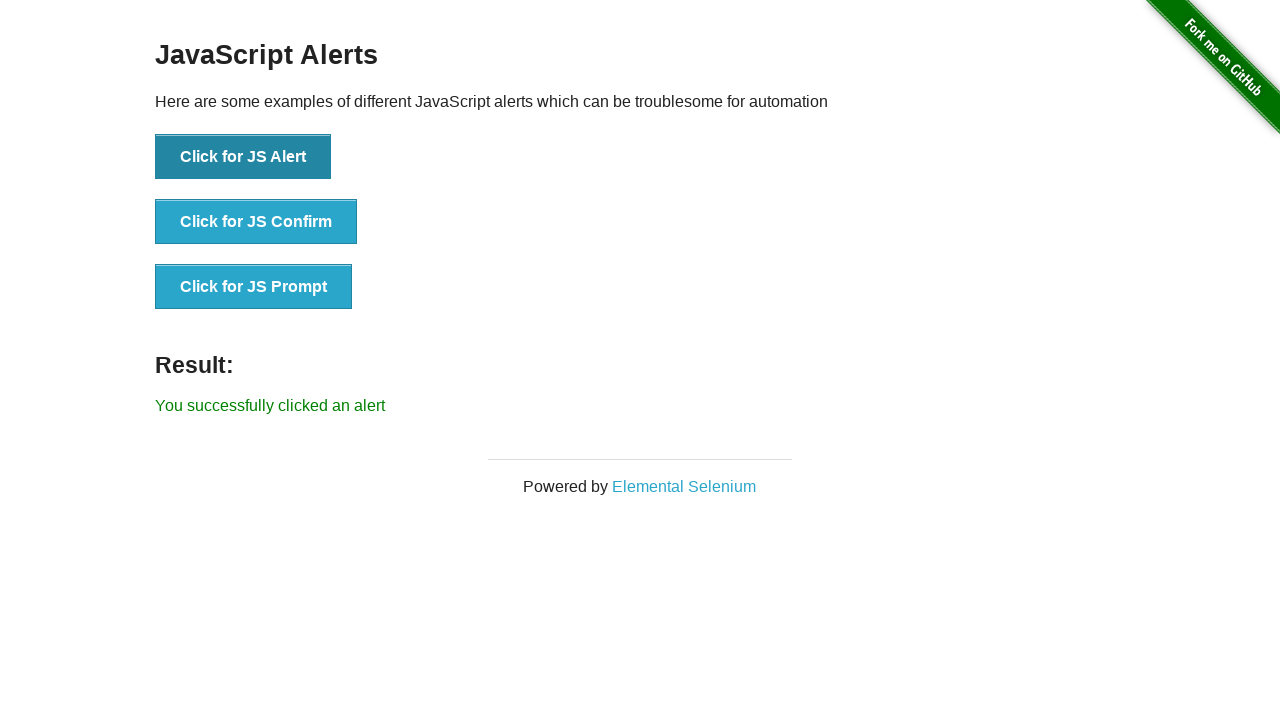

Verified success message 'You successfully clicked an alert' appeared
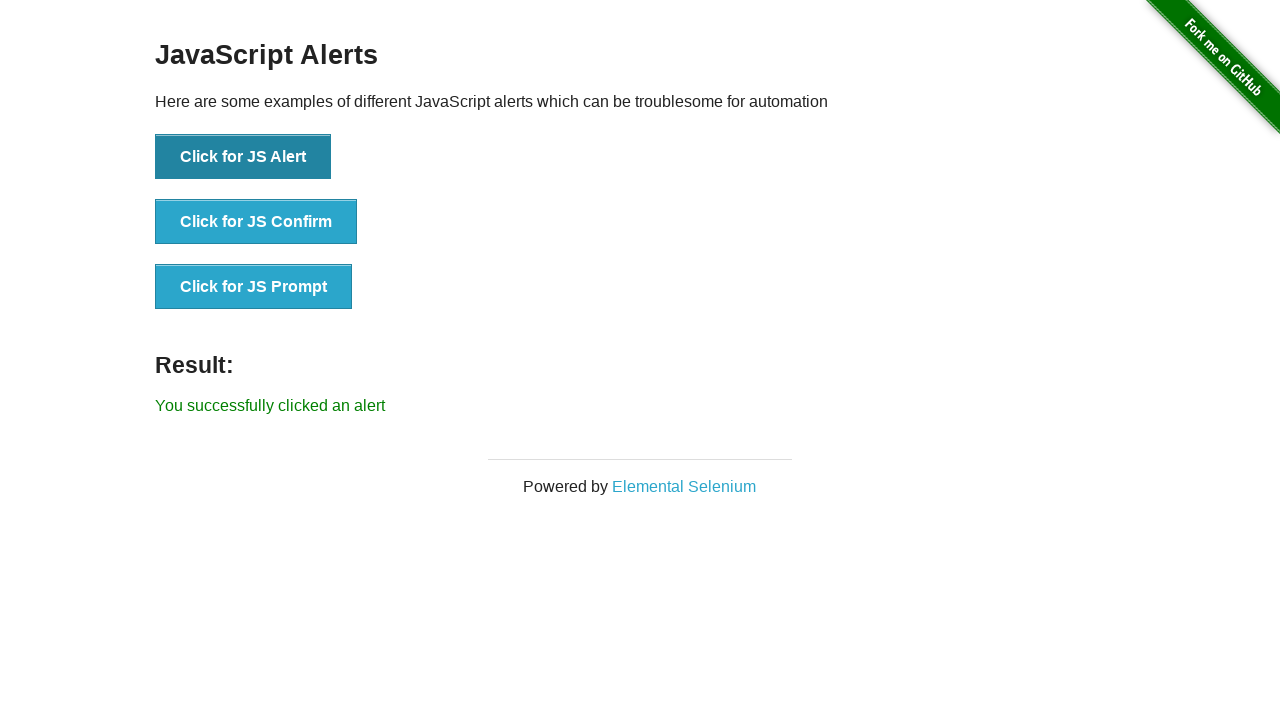

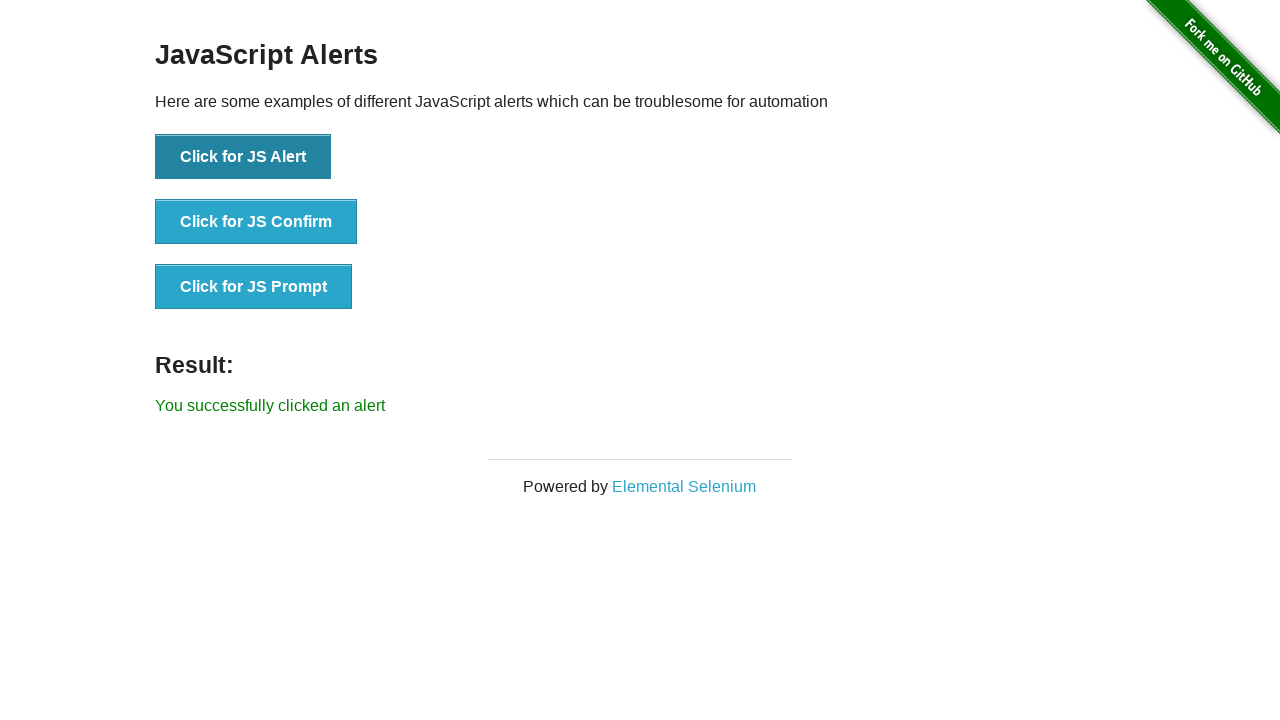